Tests browser window and tab handling functionality by clicking buttons that open new tabs/windows, switching between them, and closing them in sequence.

Starting URL: http://demo.automationtesting.in/Windows.html

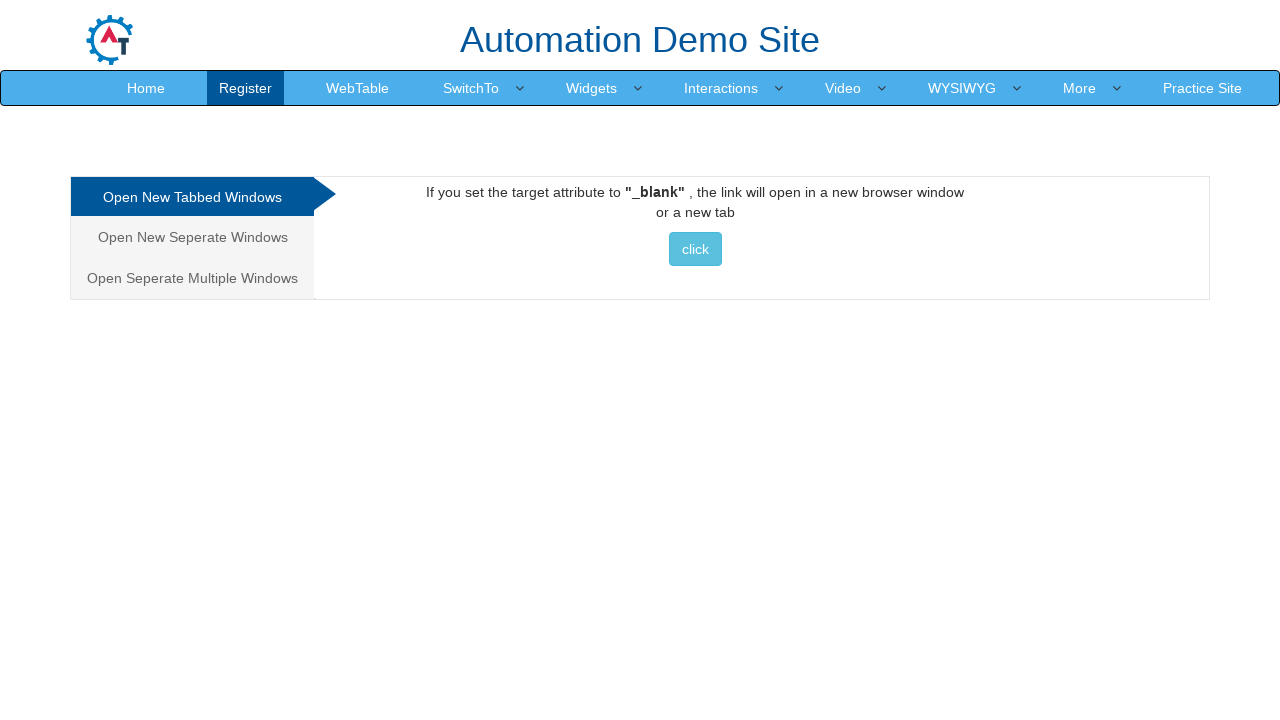

Clicked on first window option (Tabbed) at (192, 197) on ul.nav.nav-tabs.nav-stacked li:nth-child(1) a
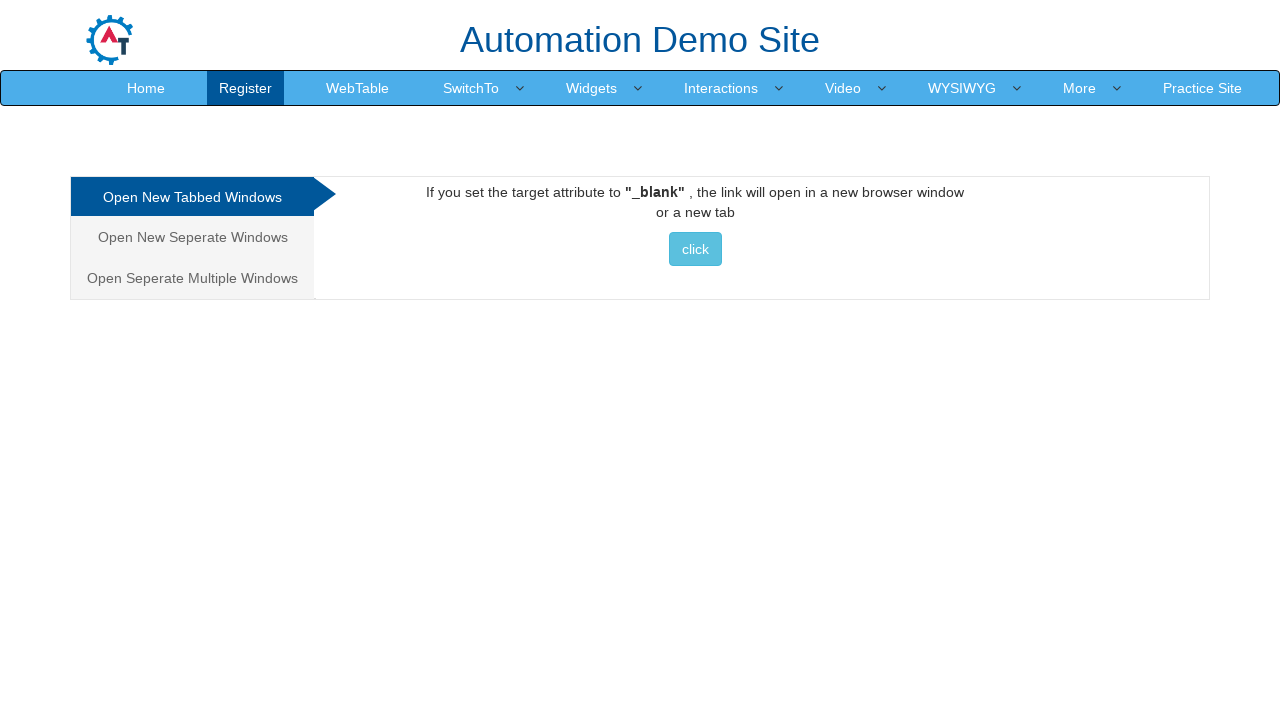

Clicked button to open new tab at (695, 249) on #Tabbed a button
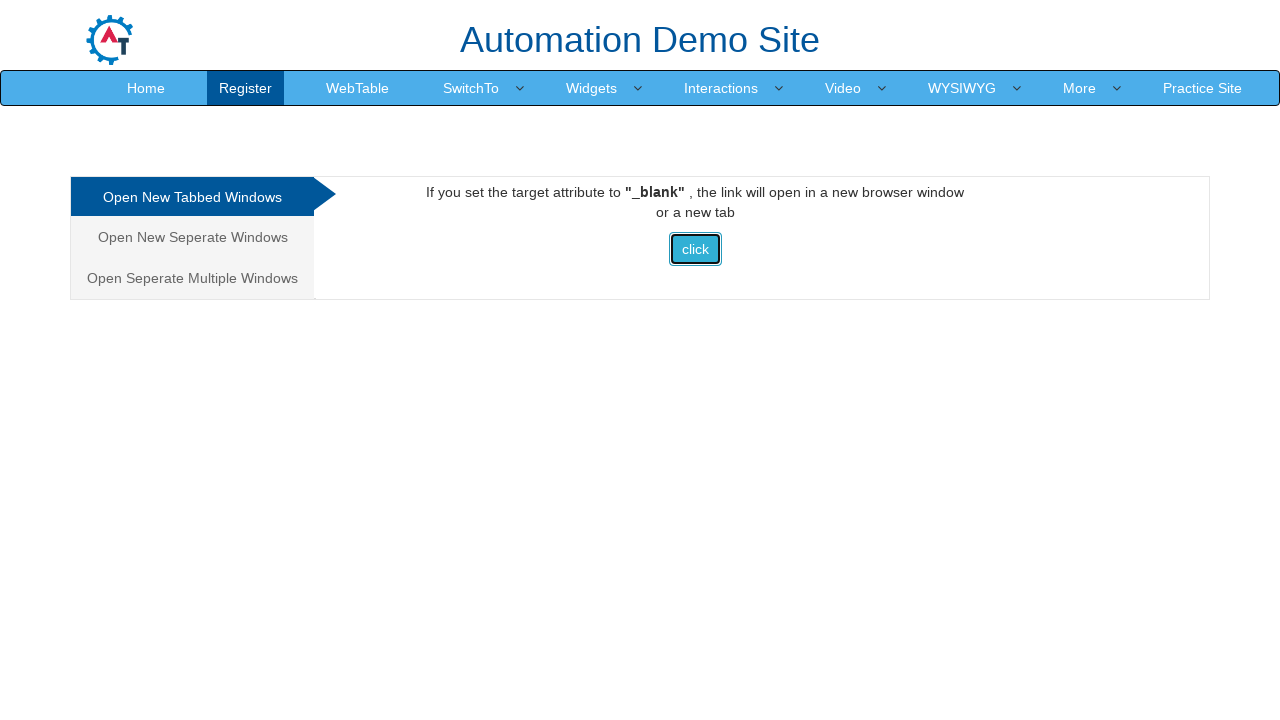

Retrieved all pages from context
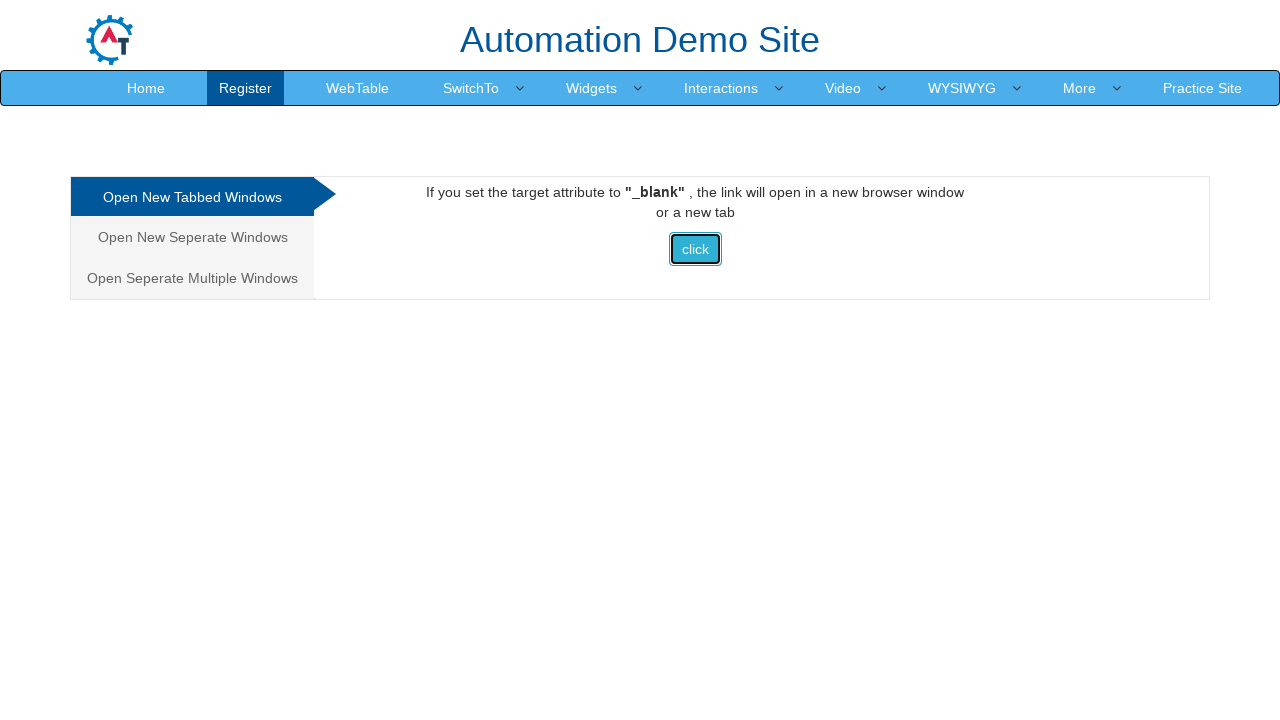

Switched to new tab with title: Selenium
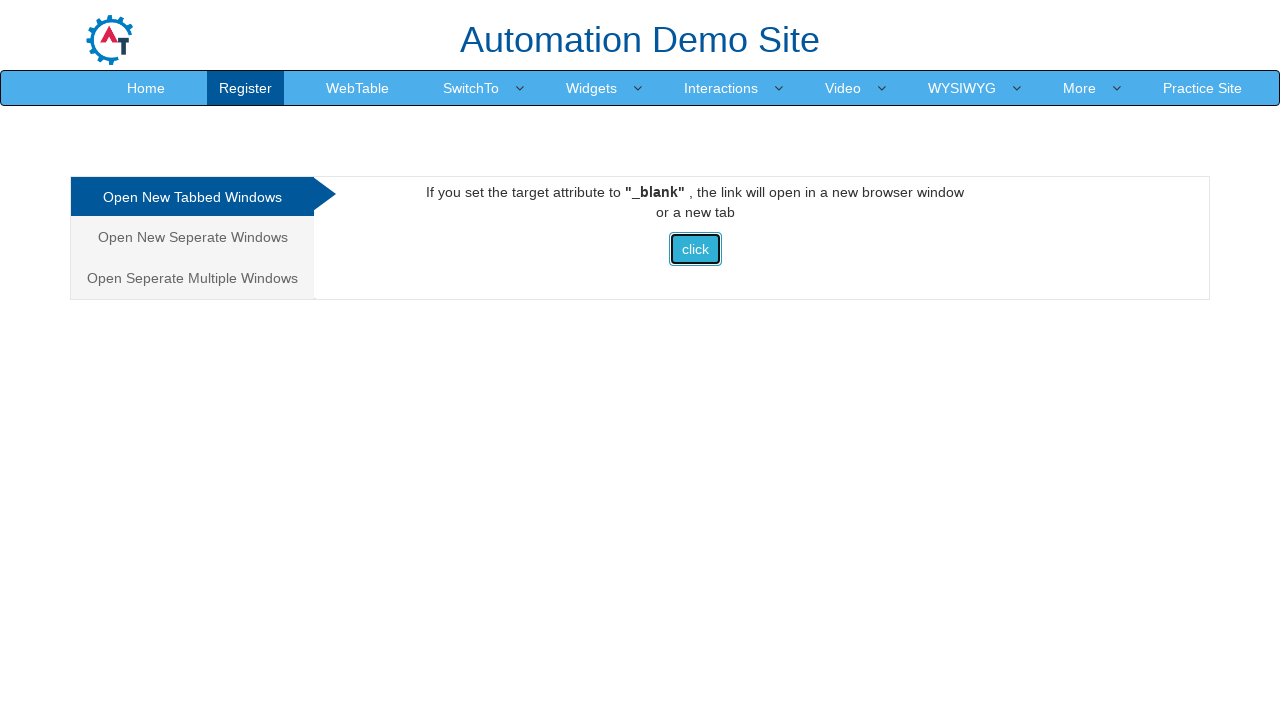

Closed the new tab
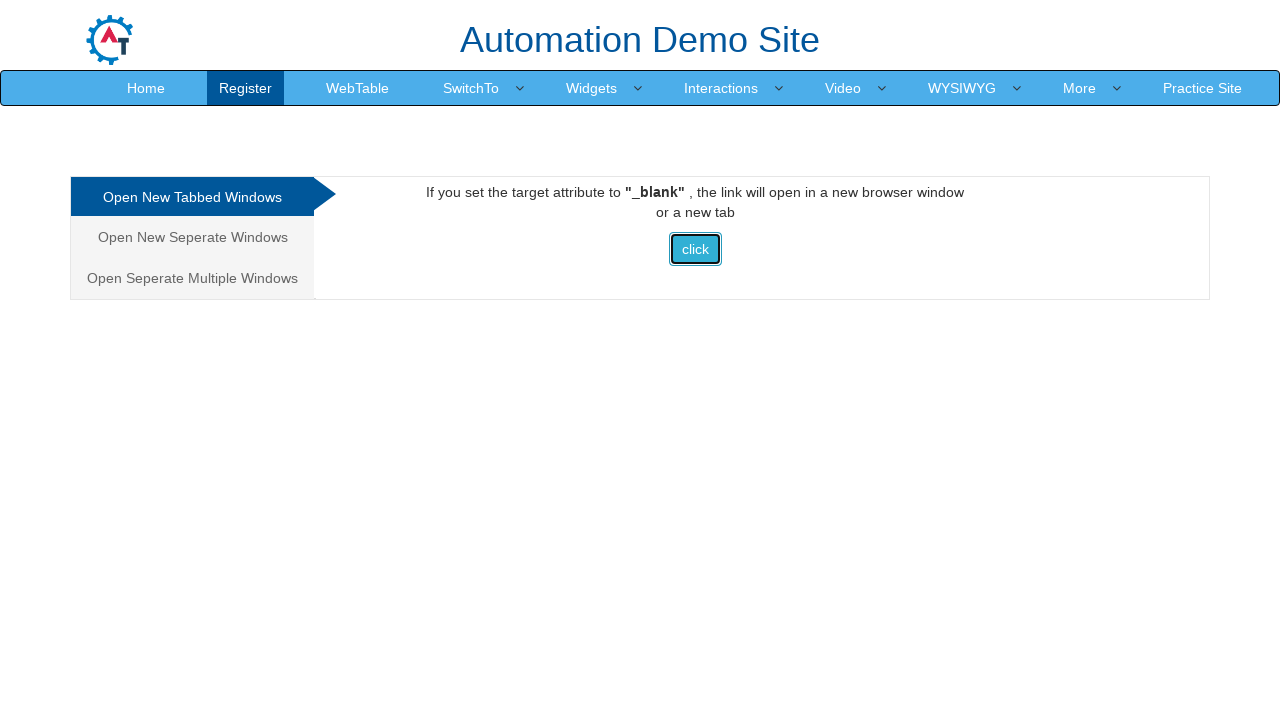

Clicked on second window option (Separate) at (192, 237) on ul.nav.nav-tabs.nav-stacked li:nth-child(2) a
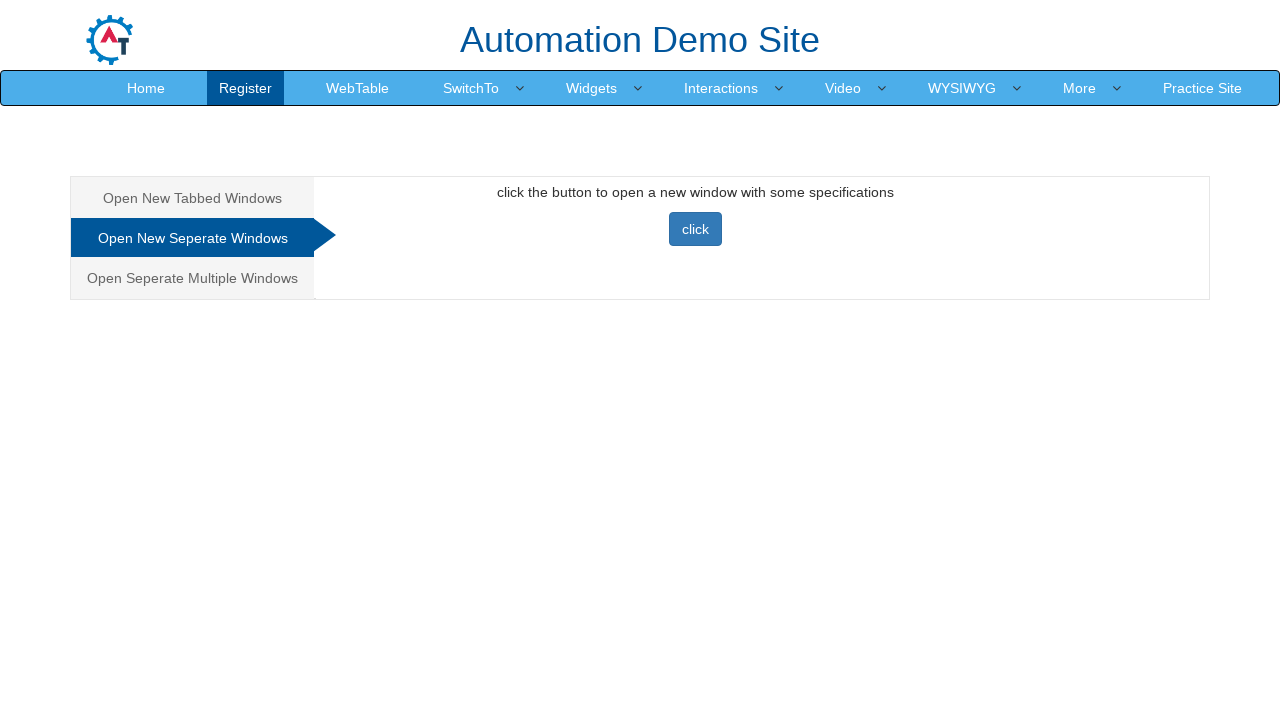

Clicked button to open new window at (695, 229) on #Seperate button
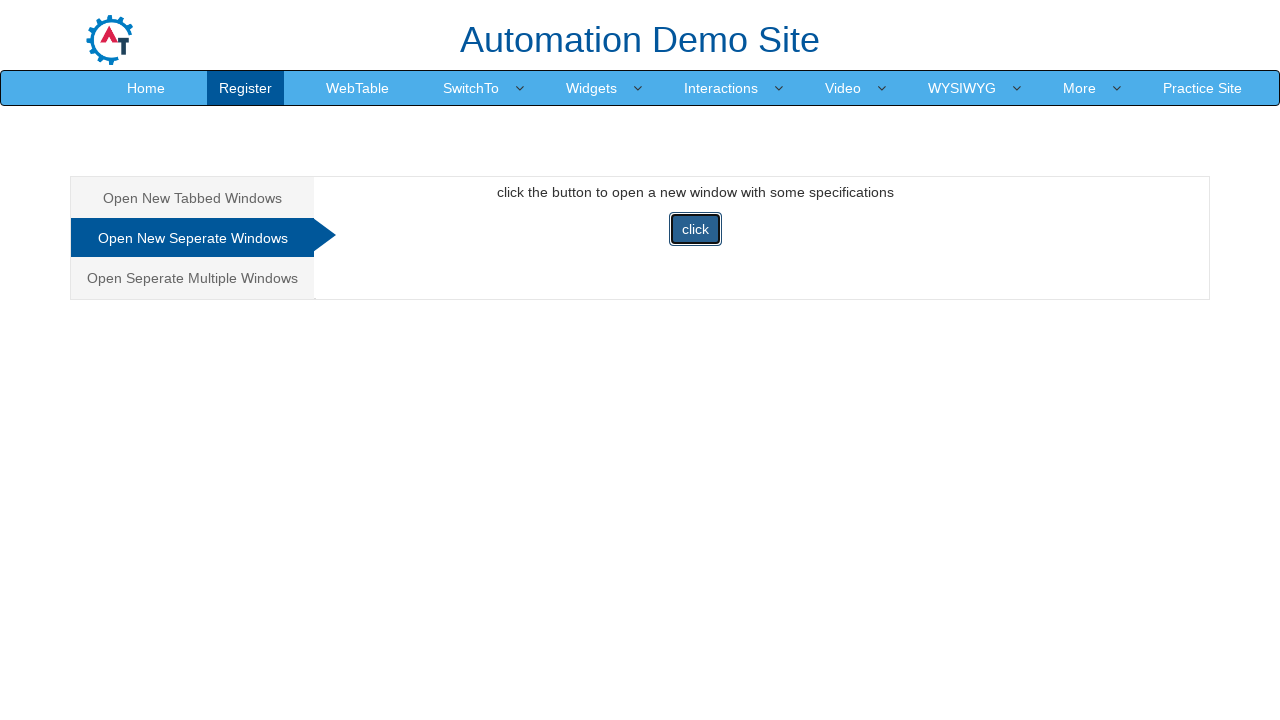

Waited for new window to open
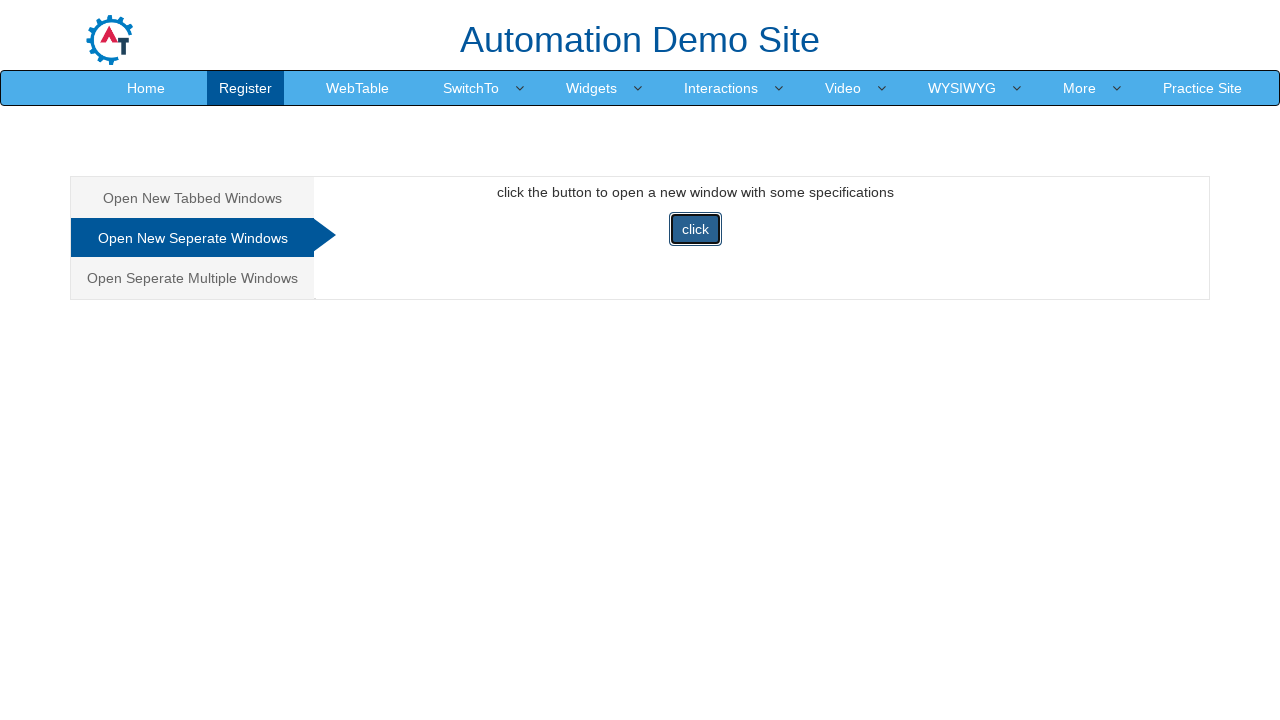

Retrieved all pages from context
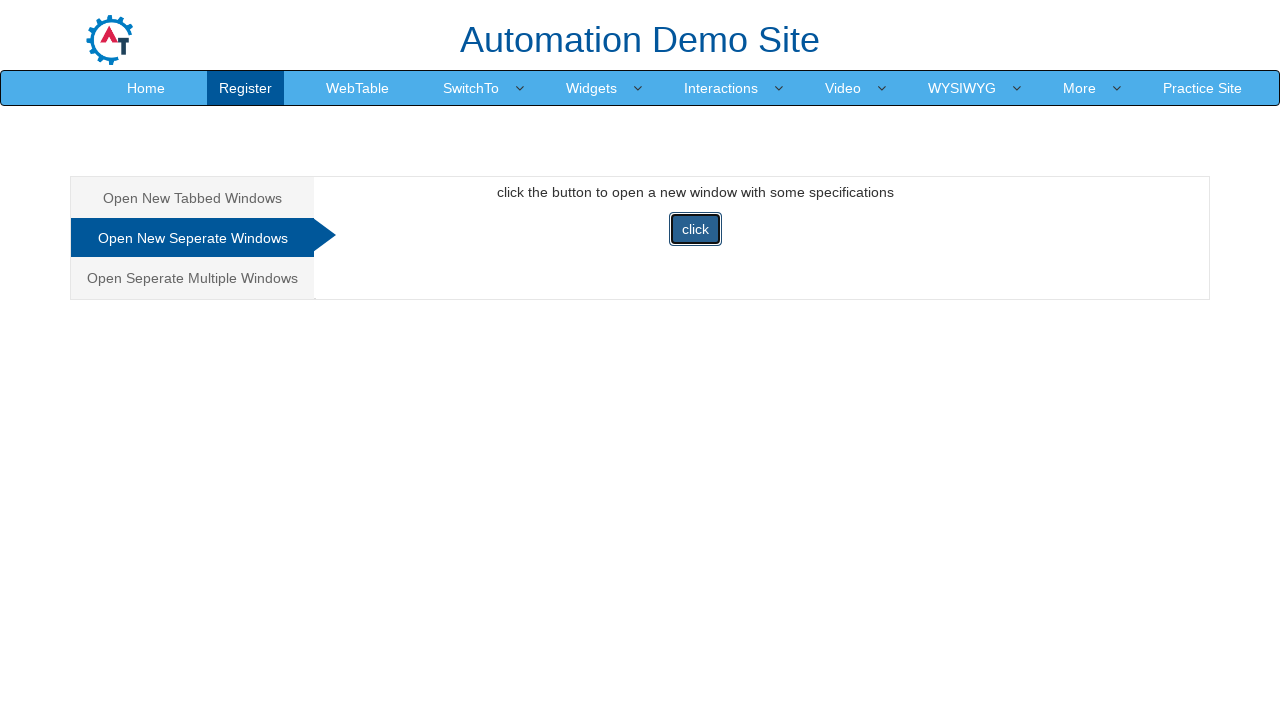

Switched to new window with title: Selenium
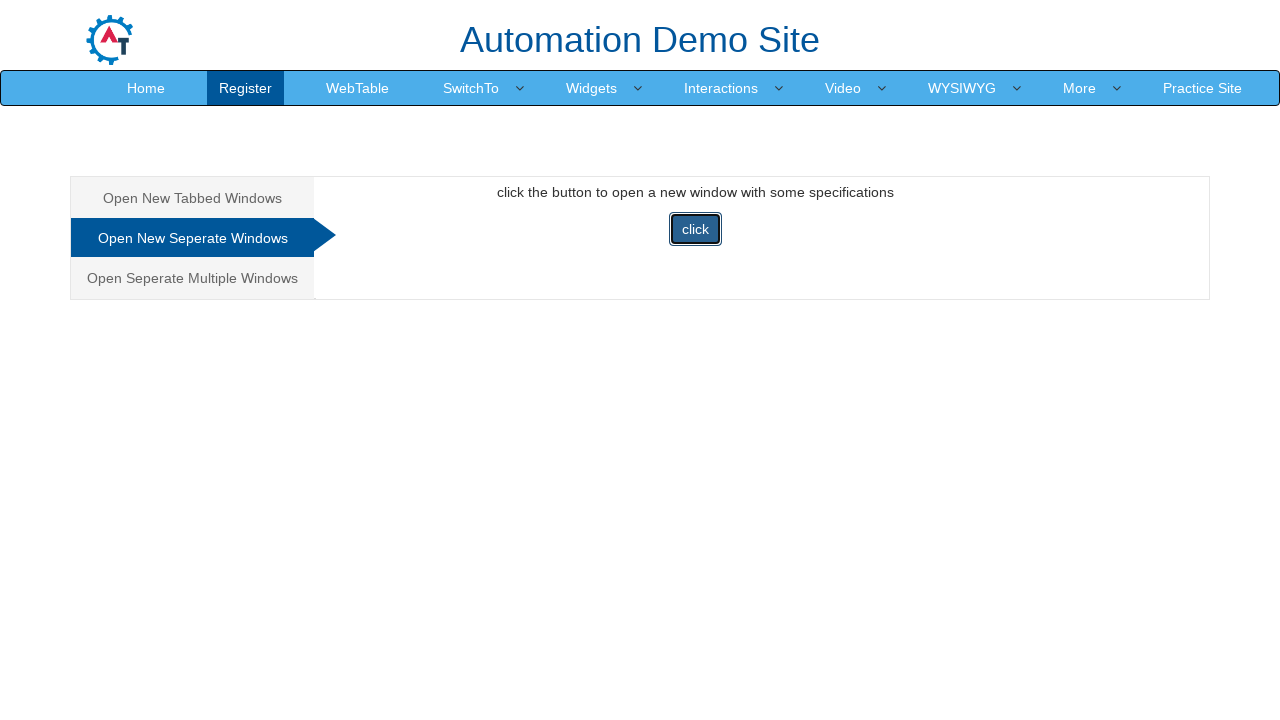

Closed the new window
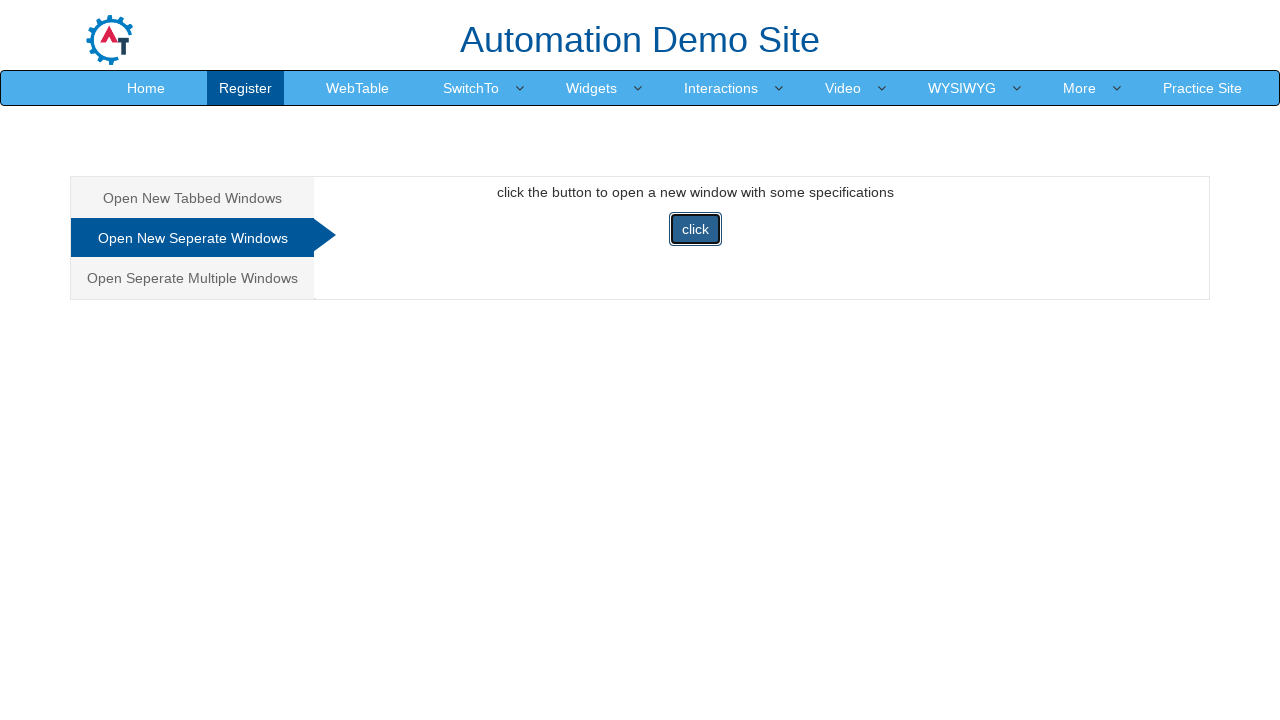

Clicked on third window option (Multiple) at (192, 278) on ul.nav.nav-tabs.nav-stacked li:nth-child(3) a
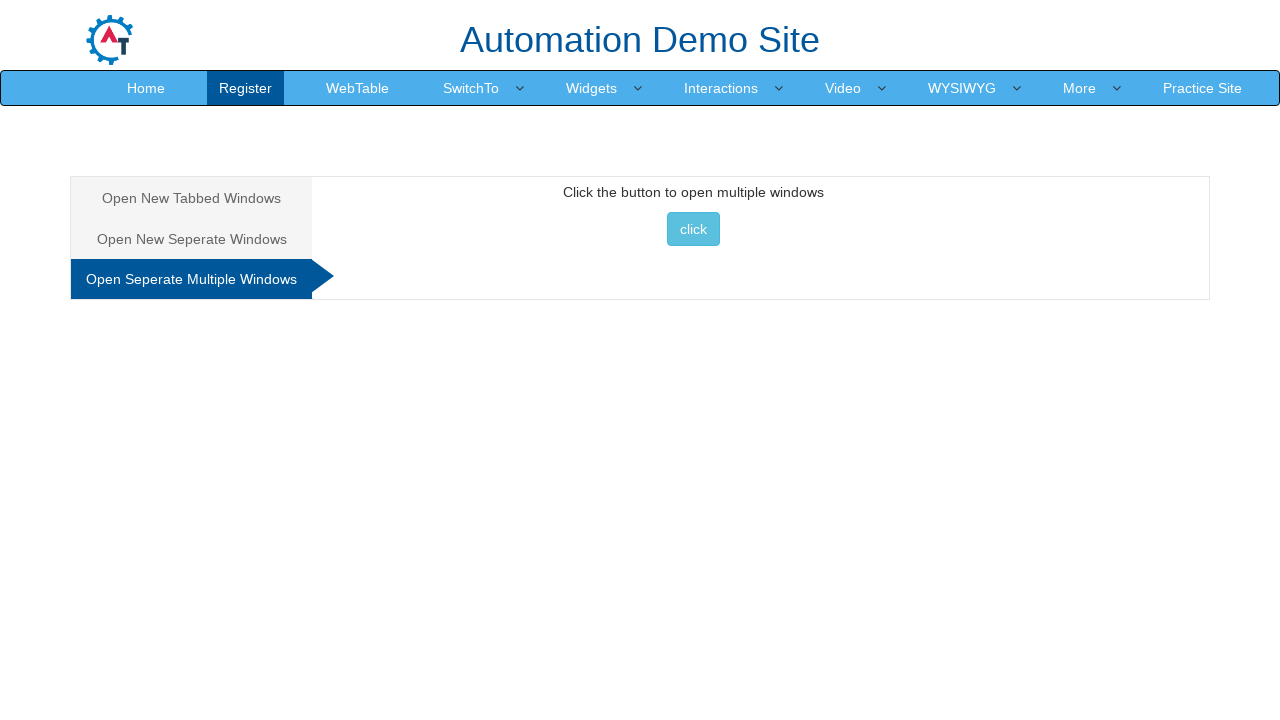

Clicked button to open multiple tabs at (693, 229) on #Multiple button
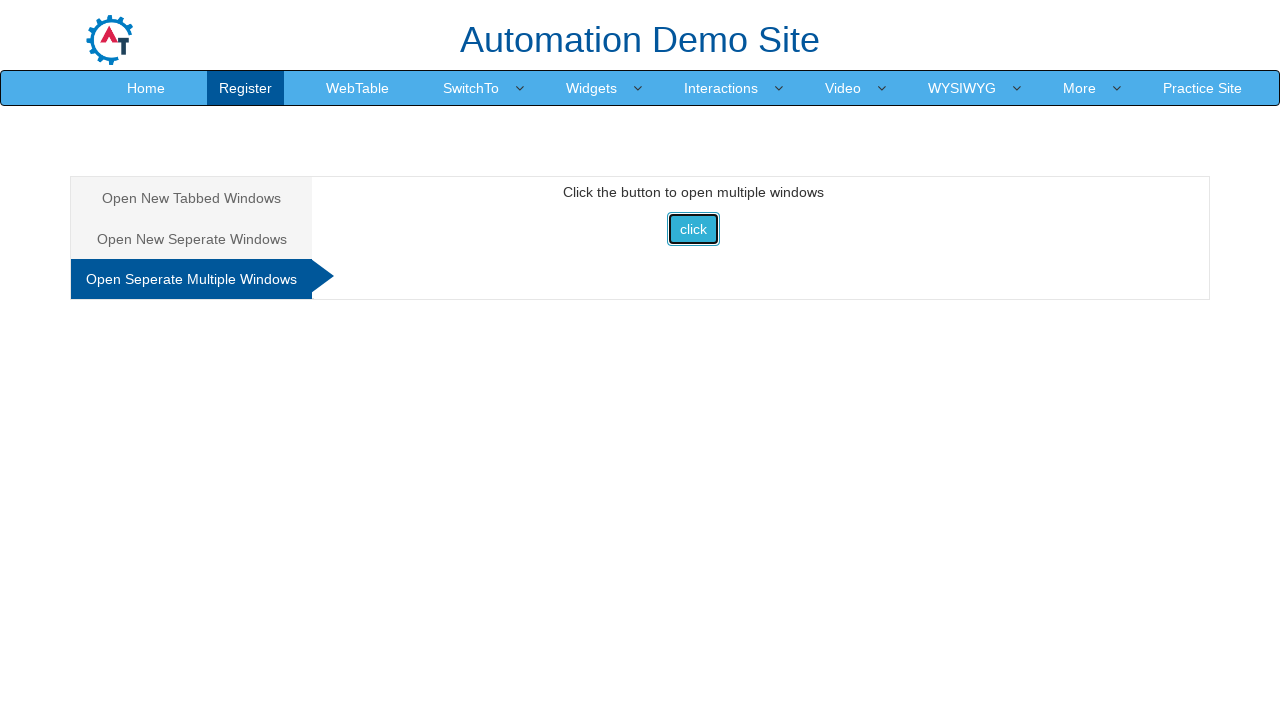

Waited for multiple tabs to open
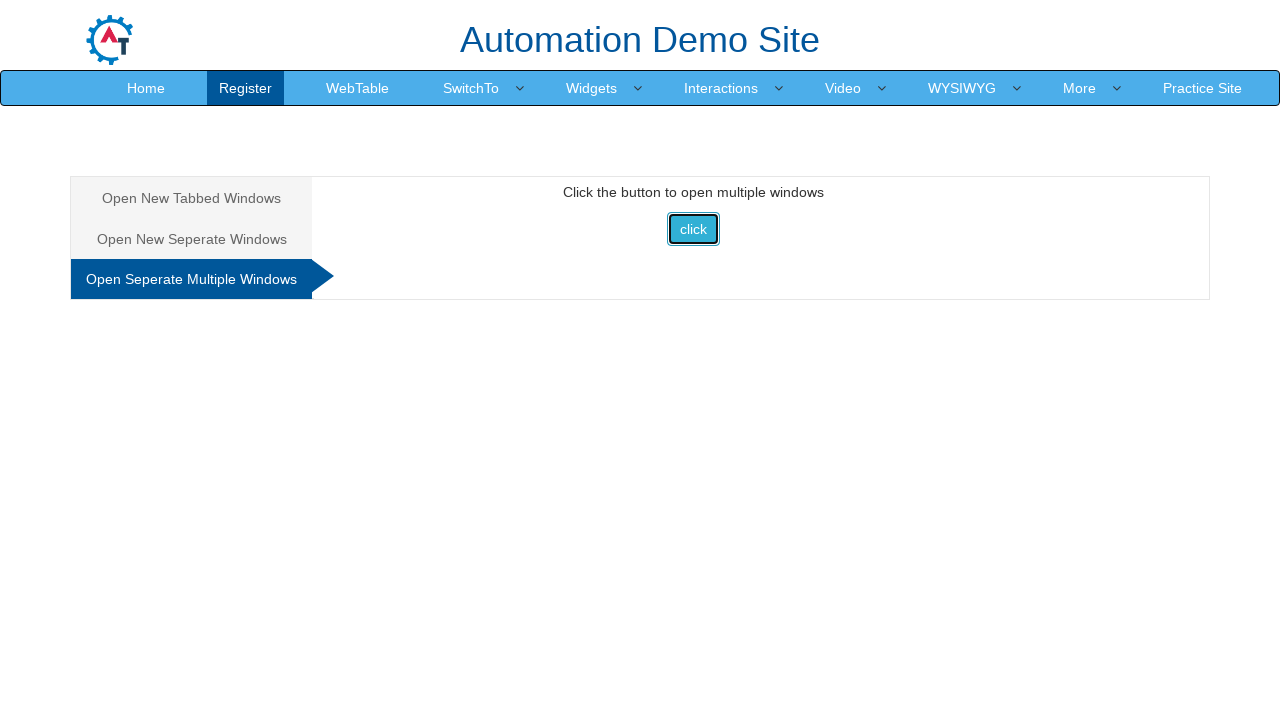

Retrieved all pages from context
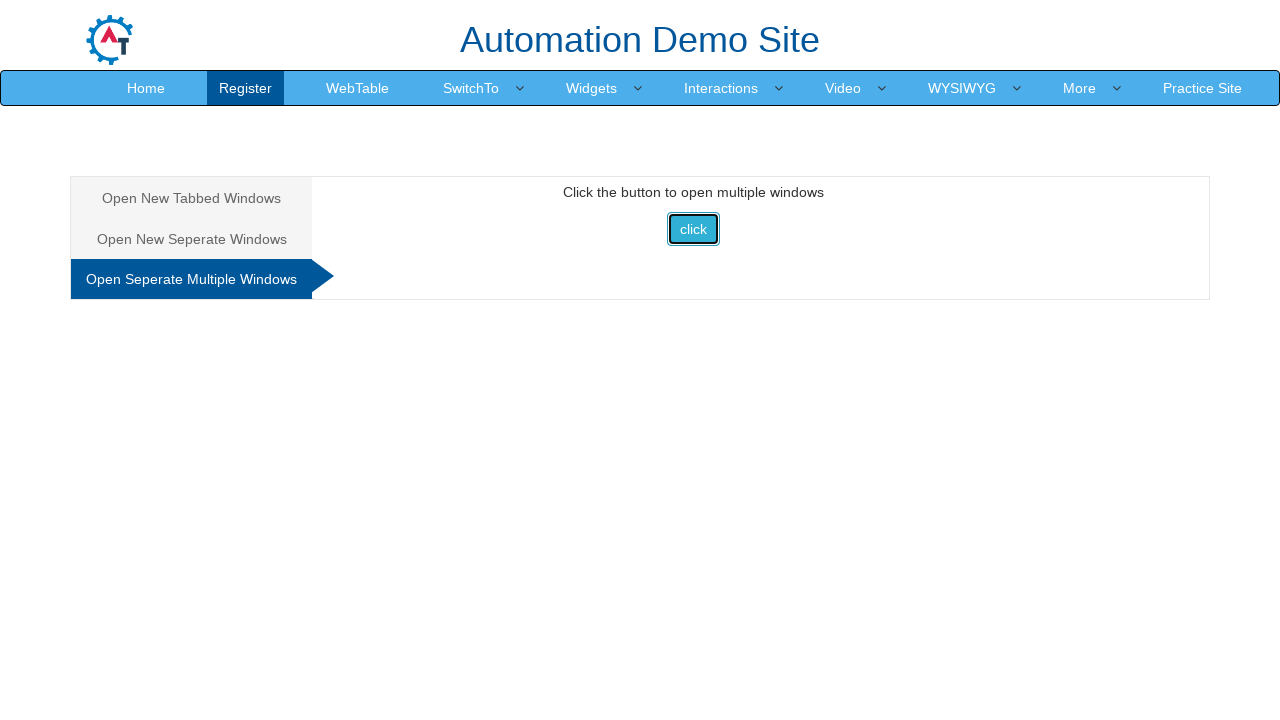

Closed third tab
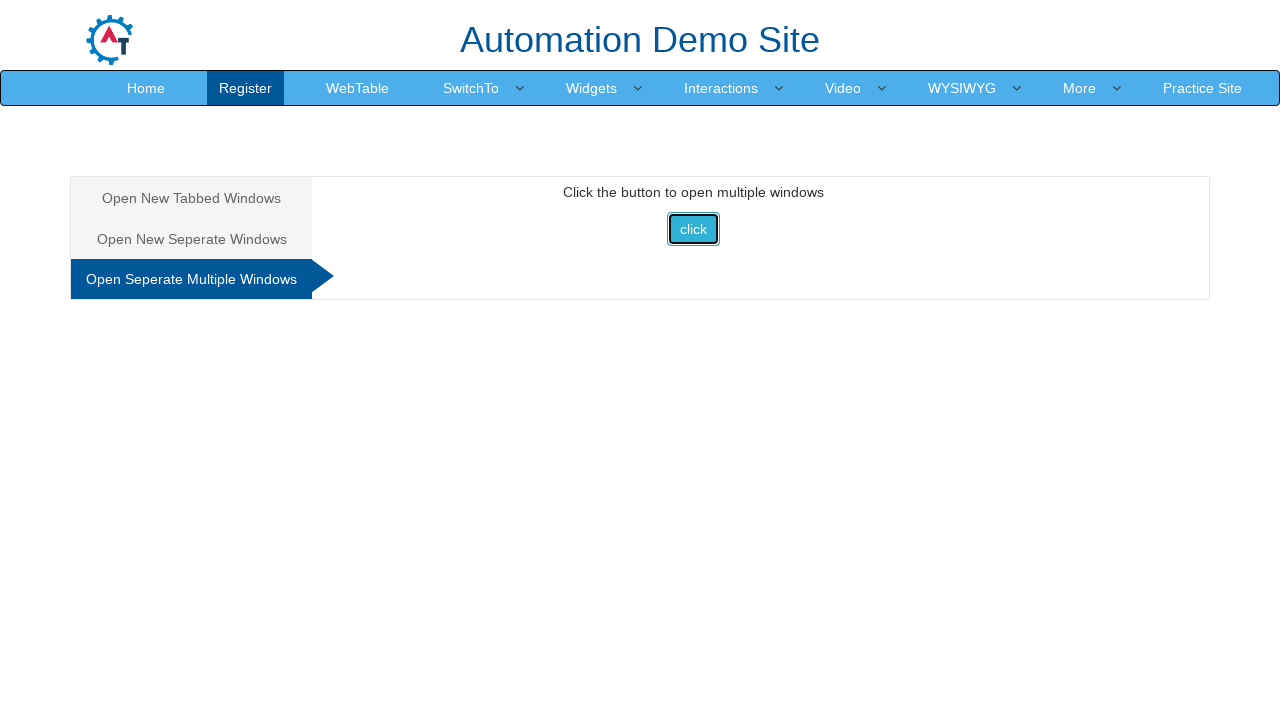

Closed second tab
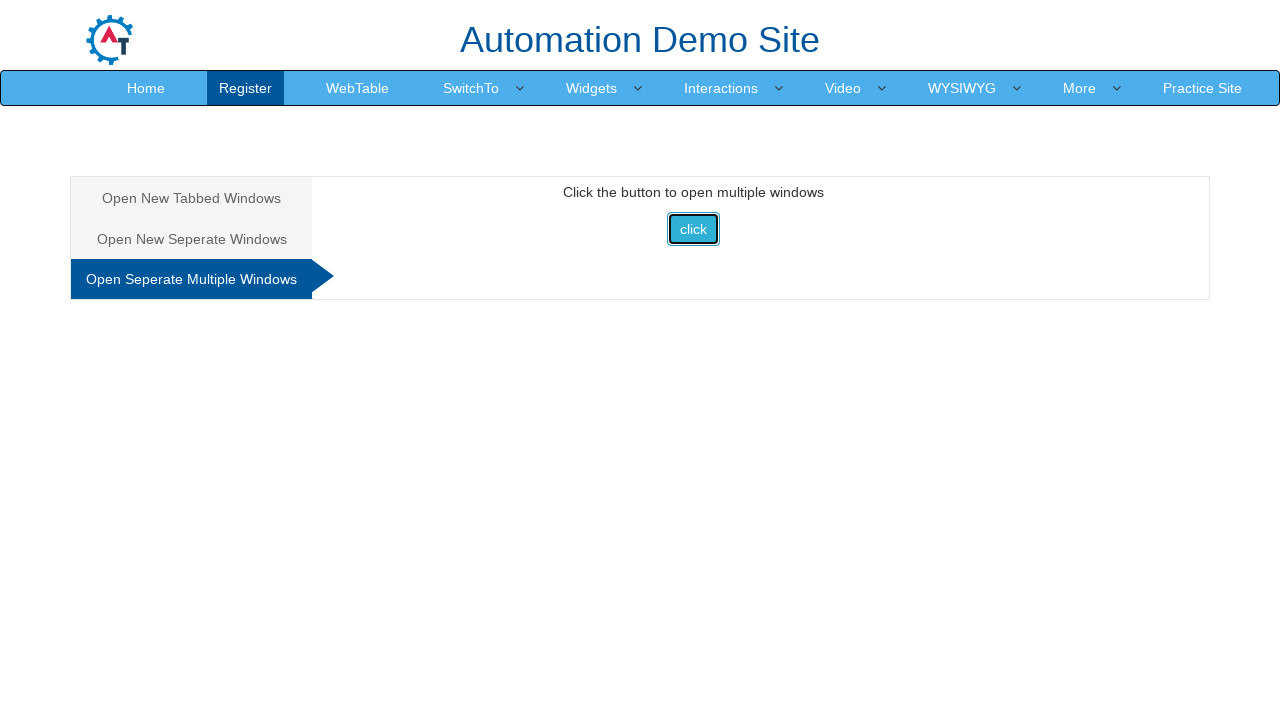

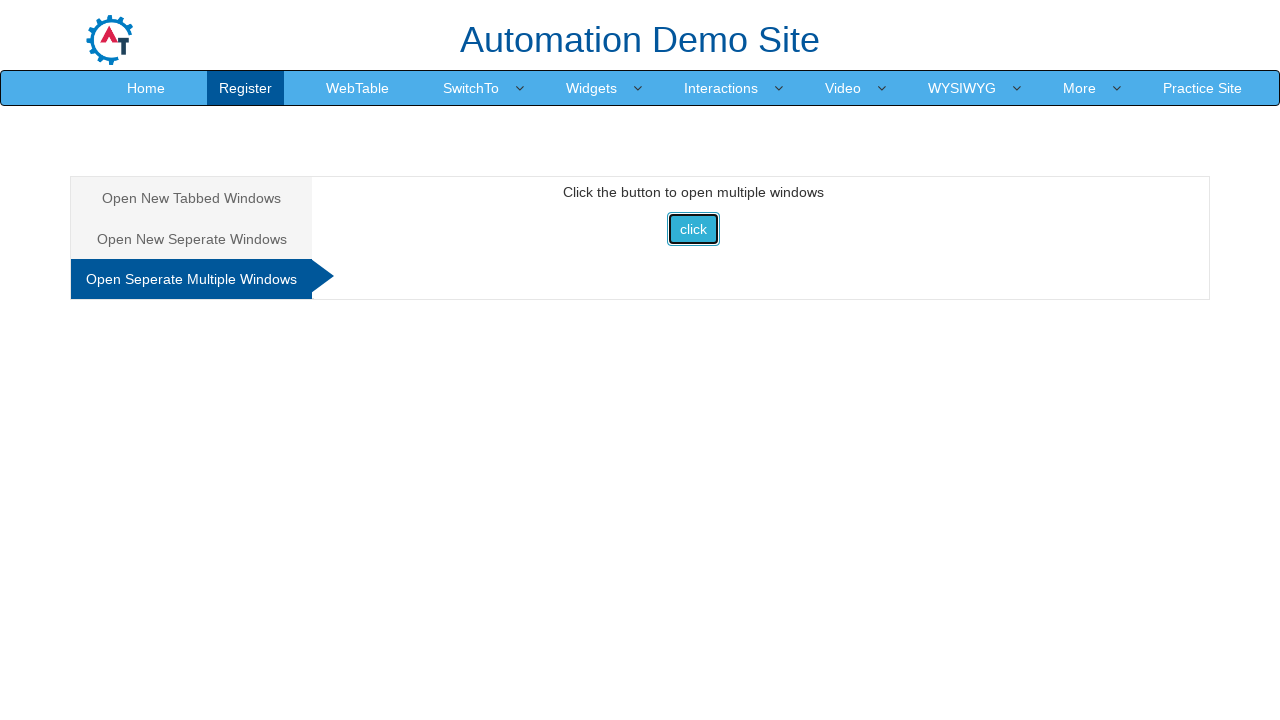